Navigates to RedBus website and waits for the page to load. The original script demonstrates hiding browser notifications, but the core automation is simply visiting the site.

Starting URL: https://www.redbus.in/

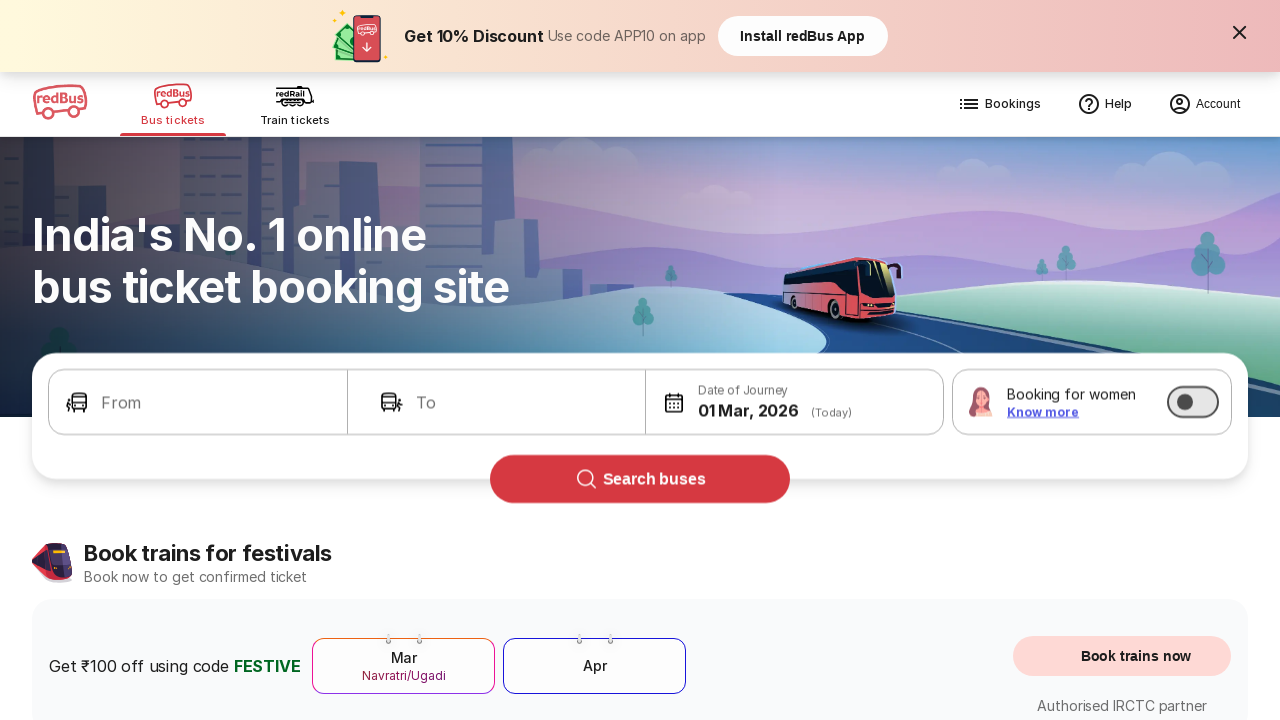

Waited for page DOM content to load
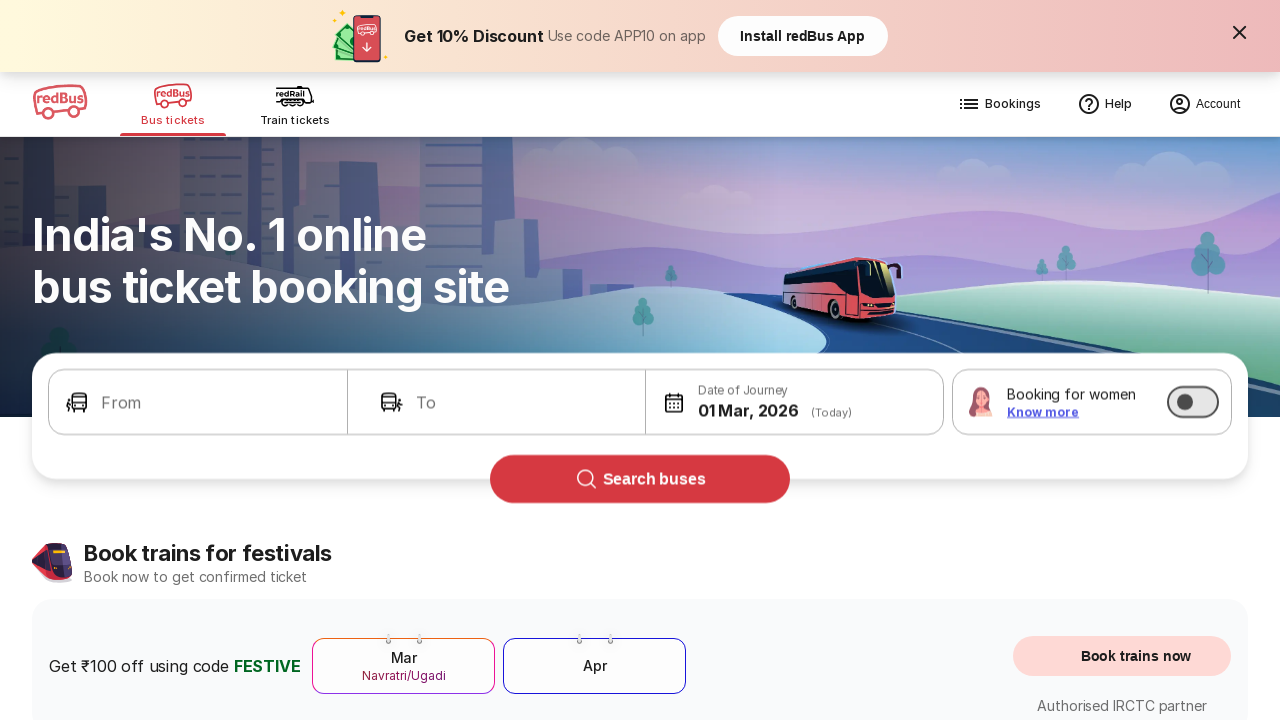

Verified body element is present on RedBus homepage
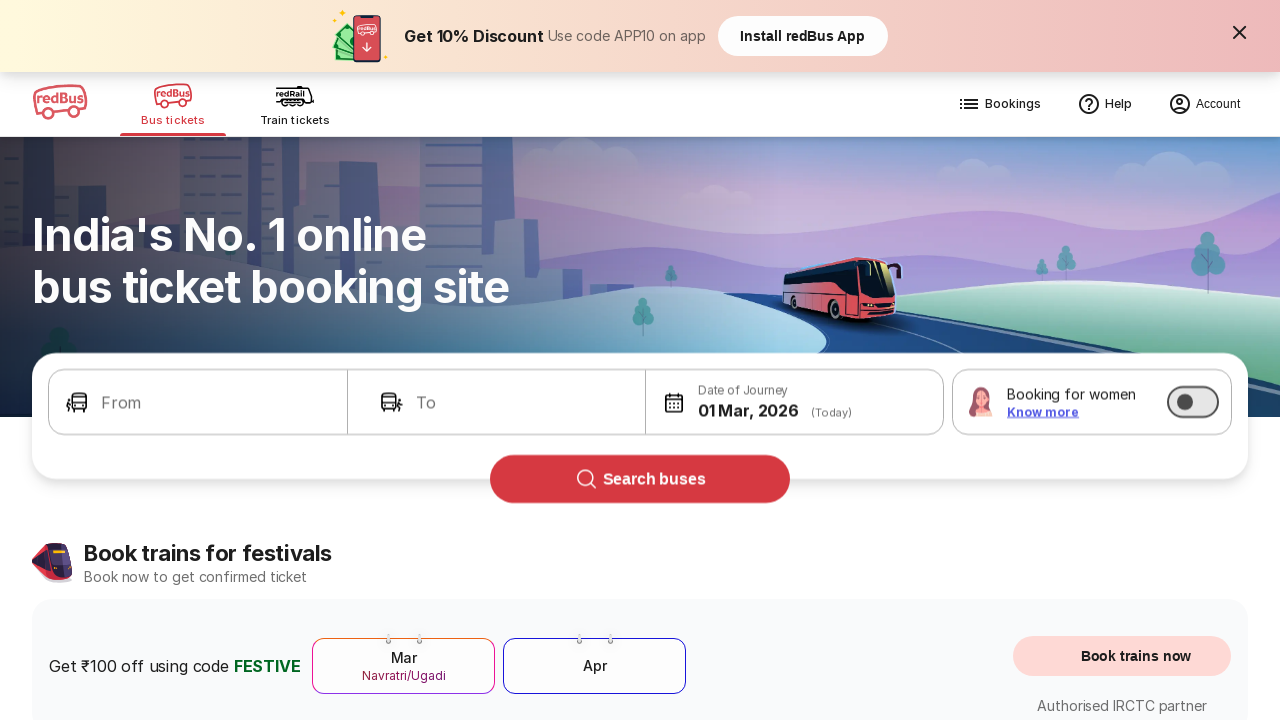

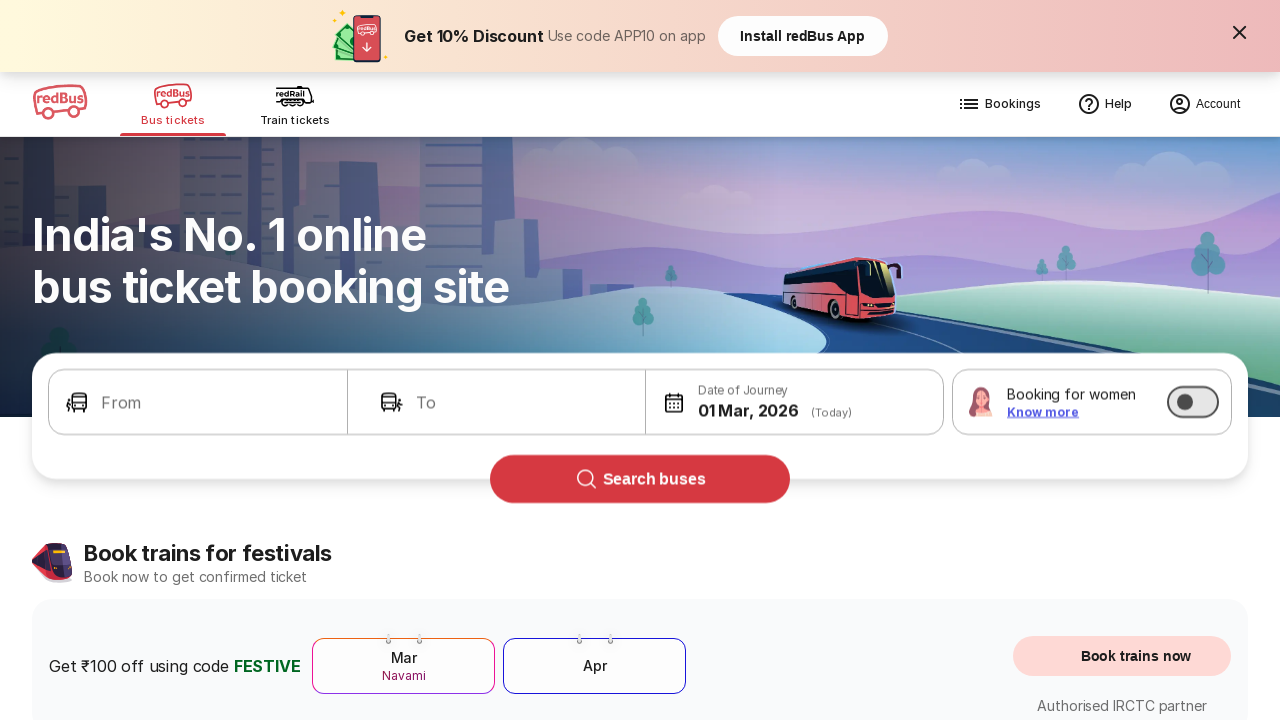